Tests drag and drop functionality by dragging an element and dropping it onto a target using the dragAndDrop method

Starting URL: https://jqueryui.com/droppable/

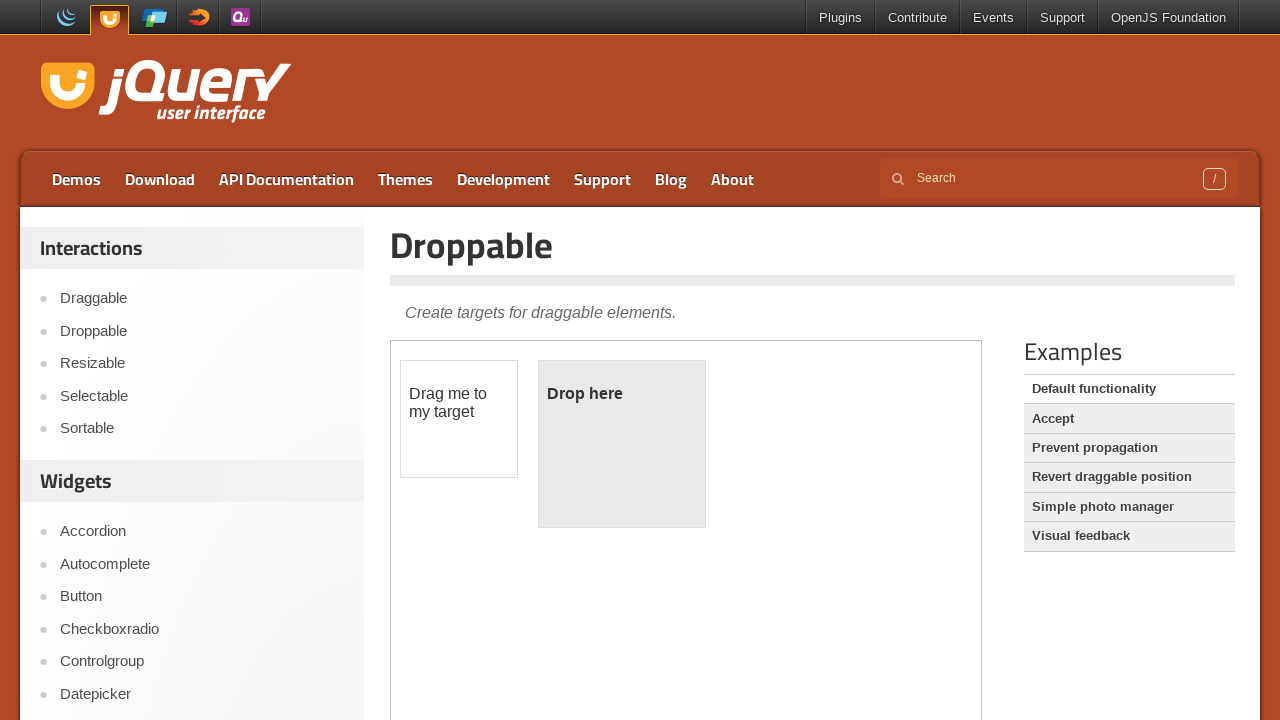

Navigated to jQuery UI droppable demo page
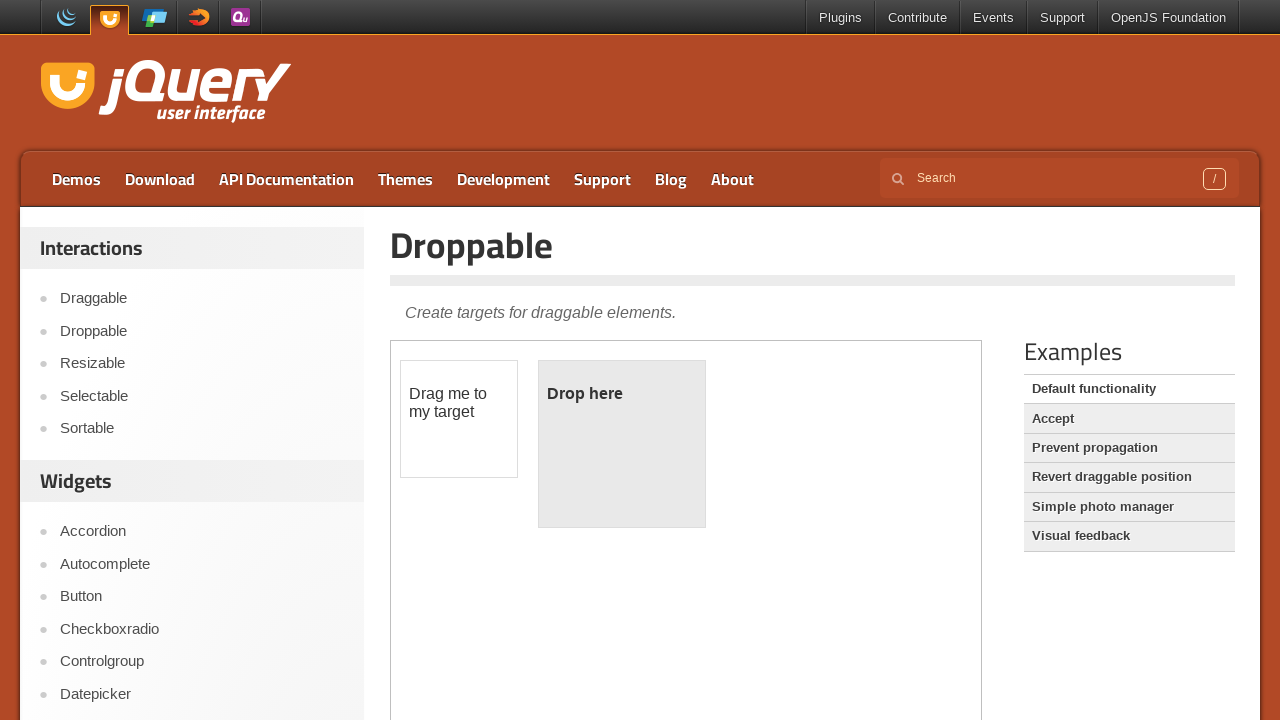

Dragged draggable element and dropped it onto droppable target at (622, 444)
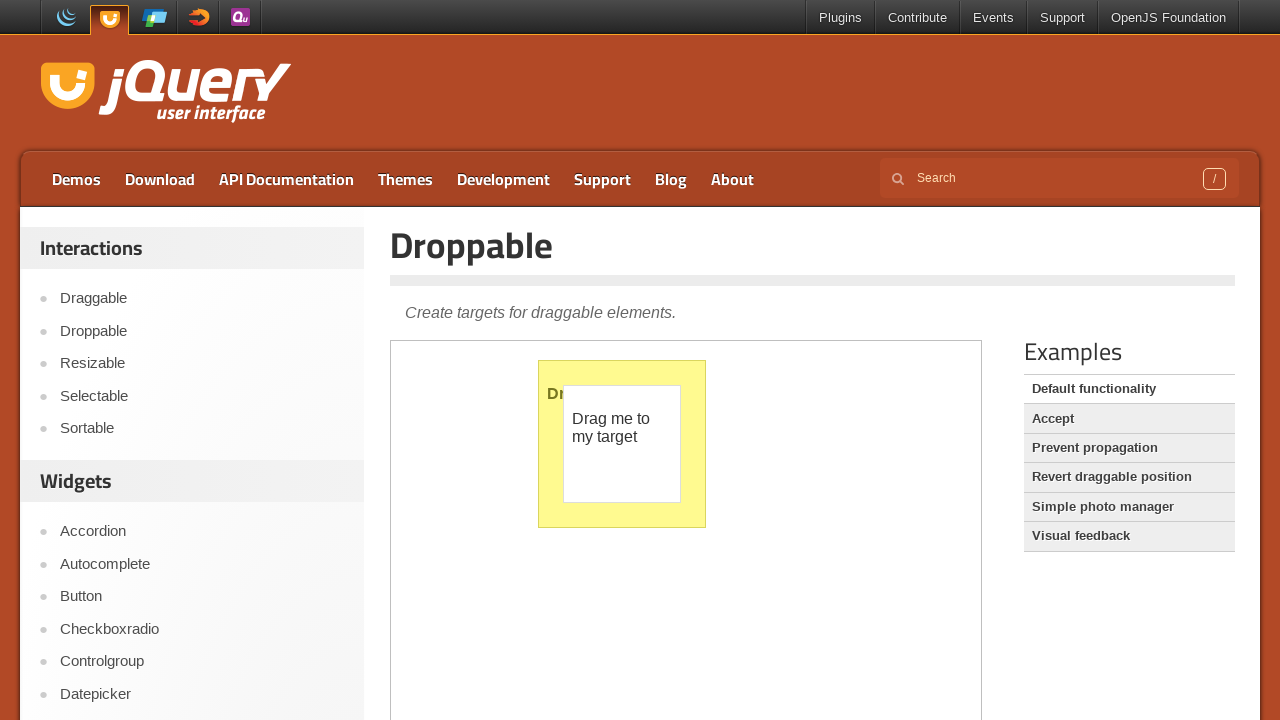

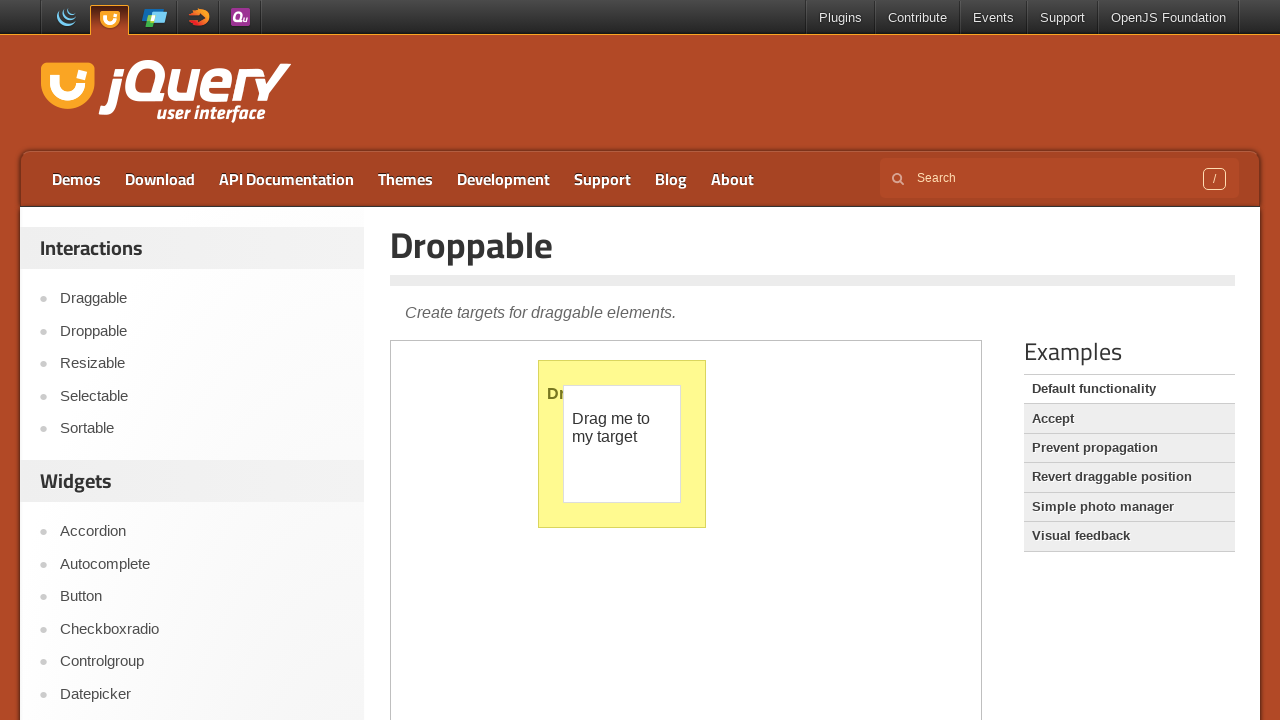